Tests registration form validation when confirmation email doesn't match the original email address

Starting URL: https://alada.vn/tai-khoan/dang-ky.html

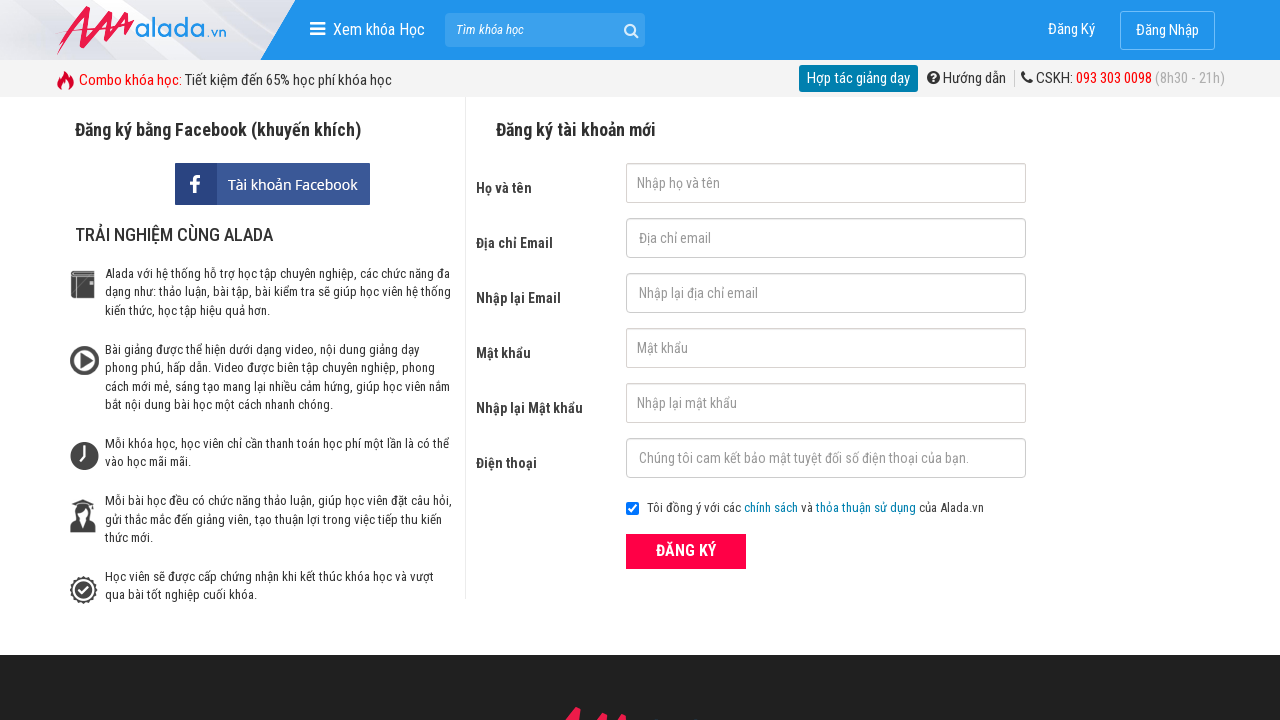

Filled first name field with 'Automation' on #txtFirstname
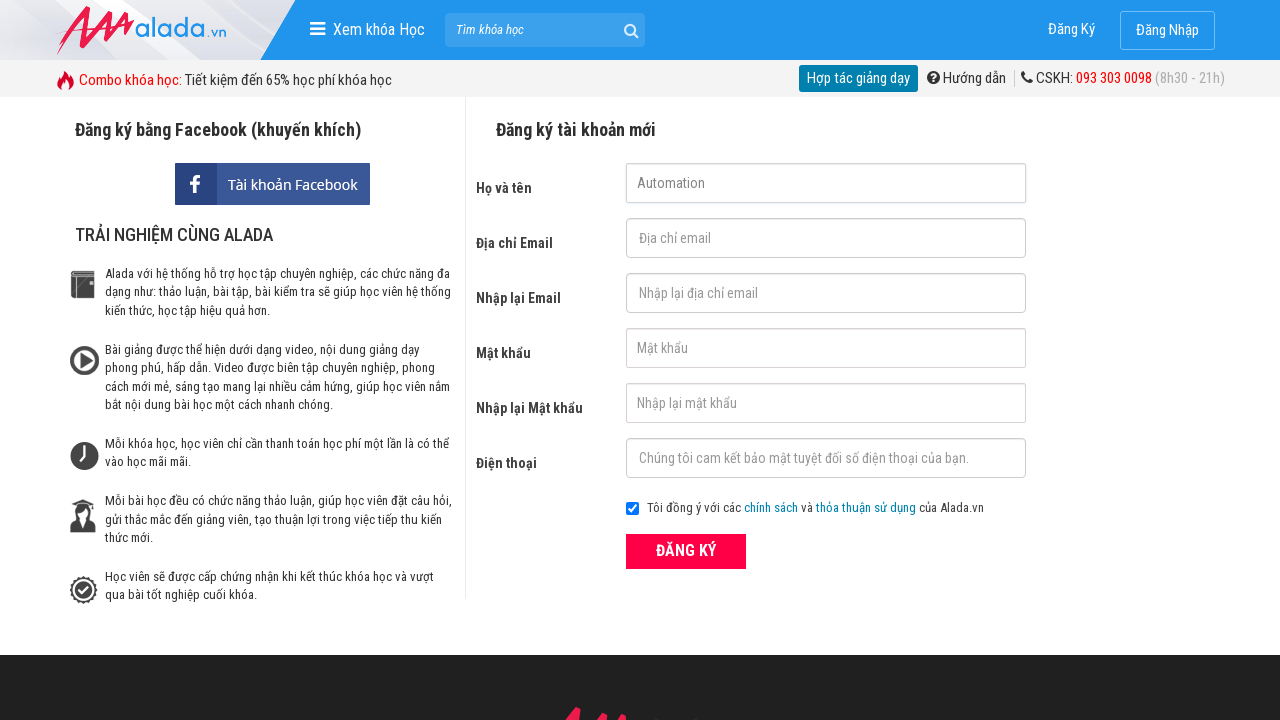

Filled email field with 'automation@gmail.net' on #txtEmail
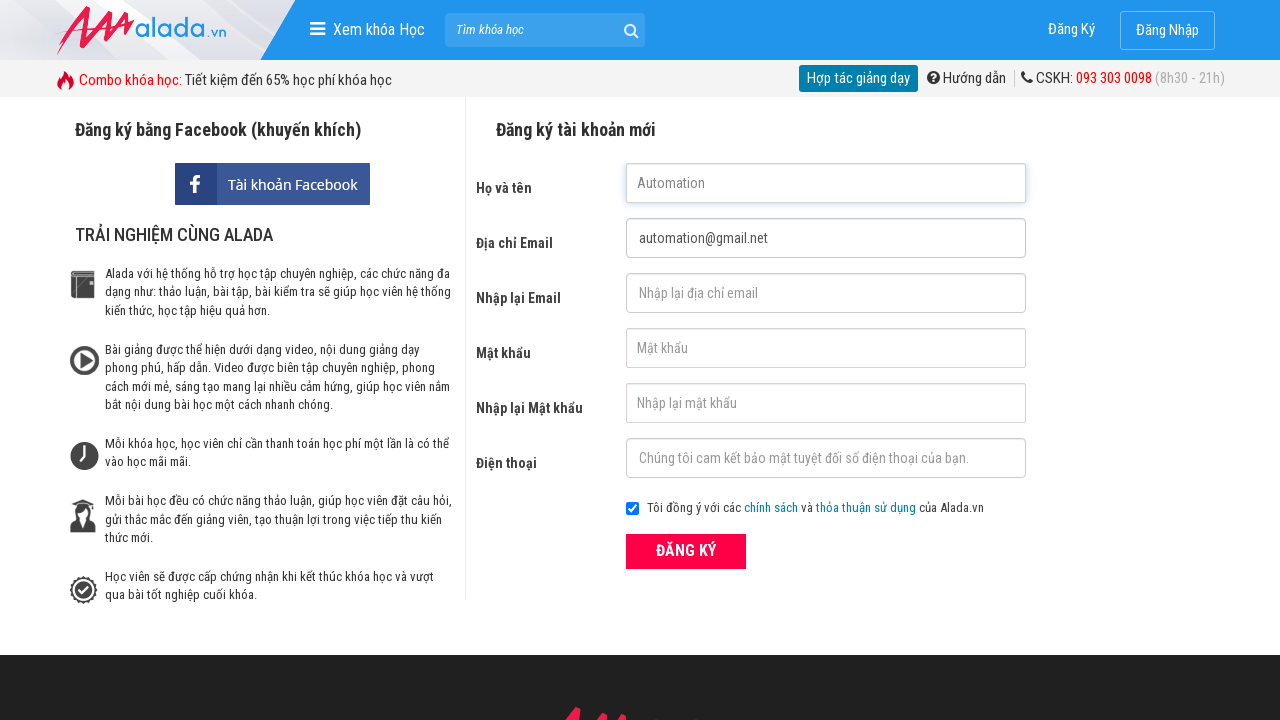

Filled confirm email field with mismatched email 'automation@gmail.com' on #txtCEmail
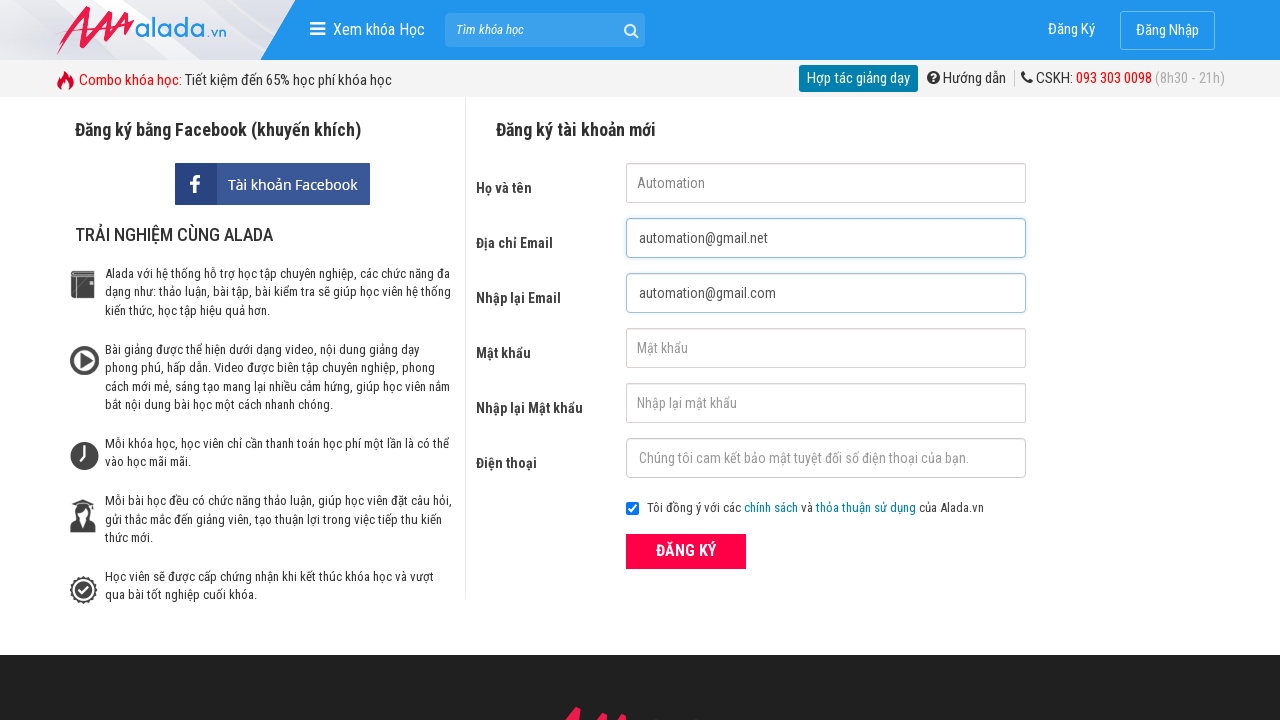

Filled password field with '123456' on #txtPassword
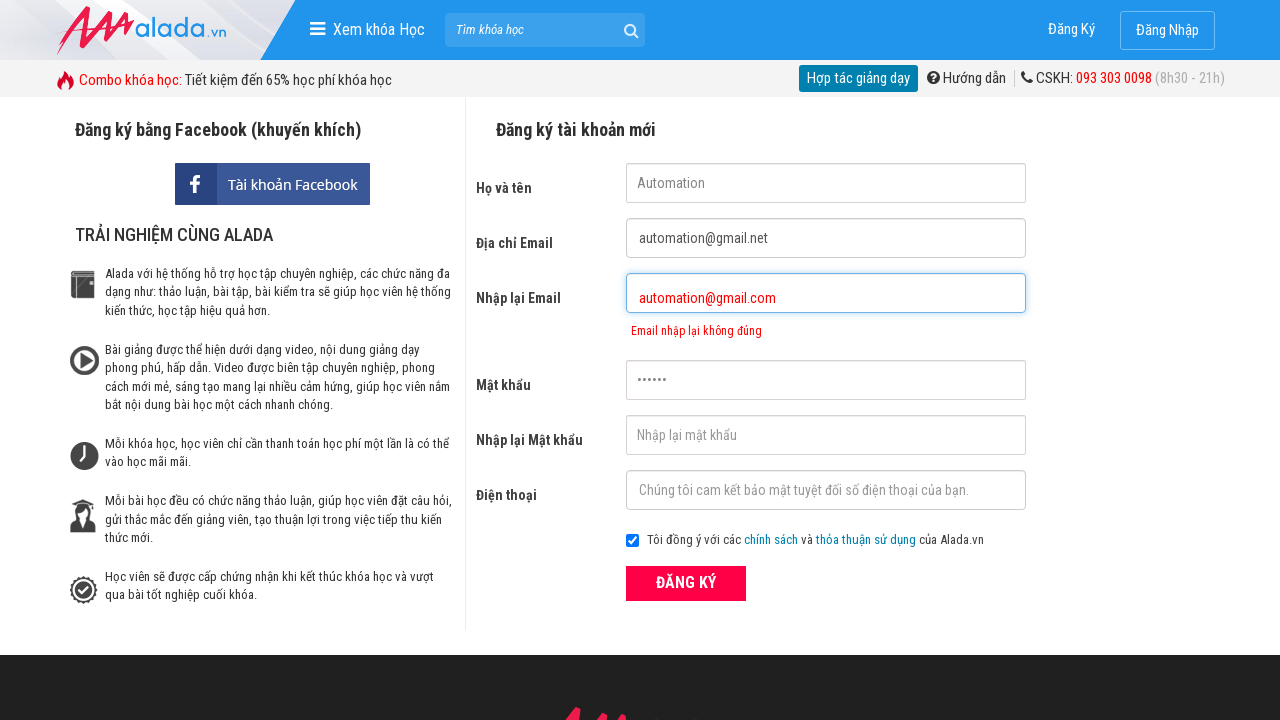

Filled confirm password field with '123456' on #txtCPassword
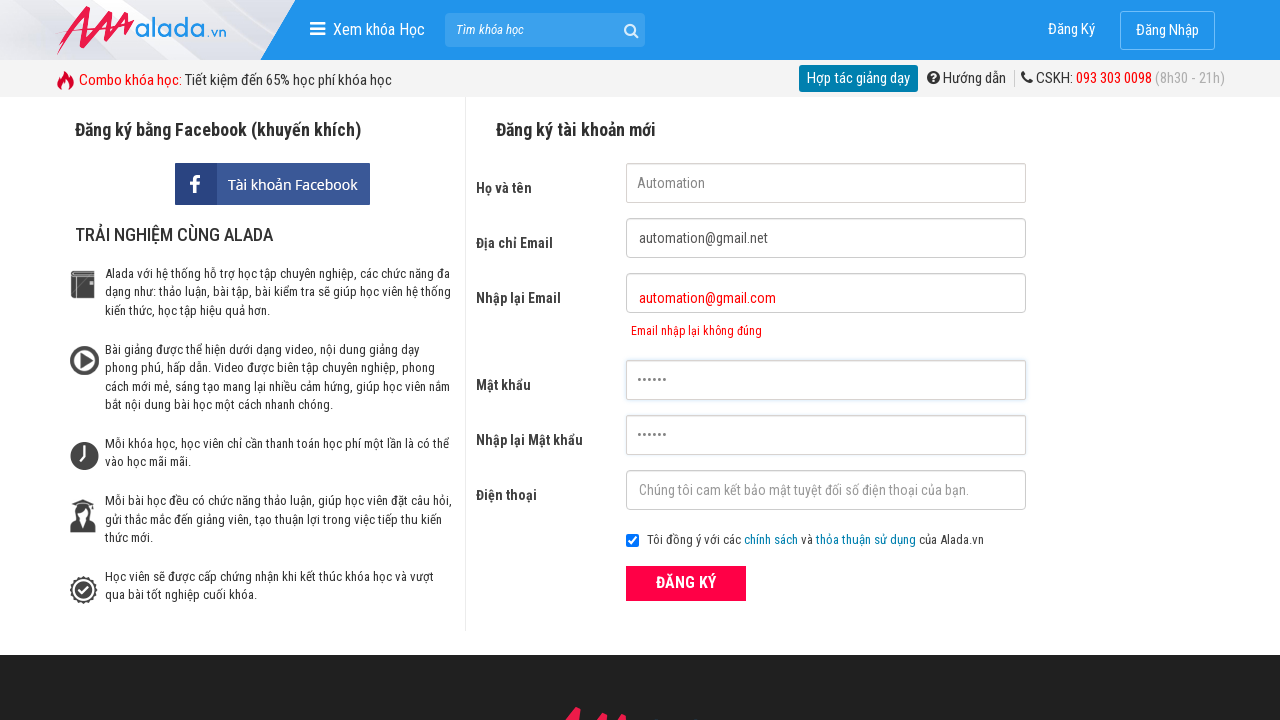

Filled phone number field with '0987654321' on #txtPhone
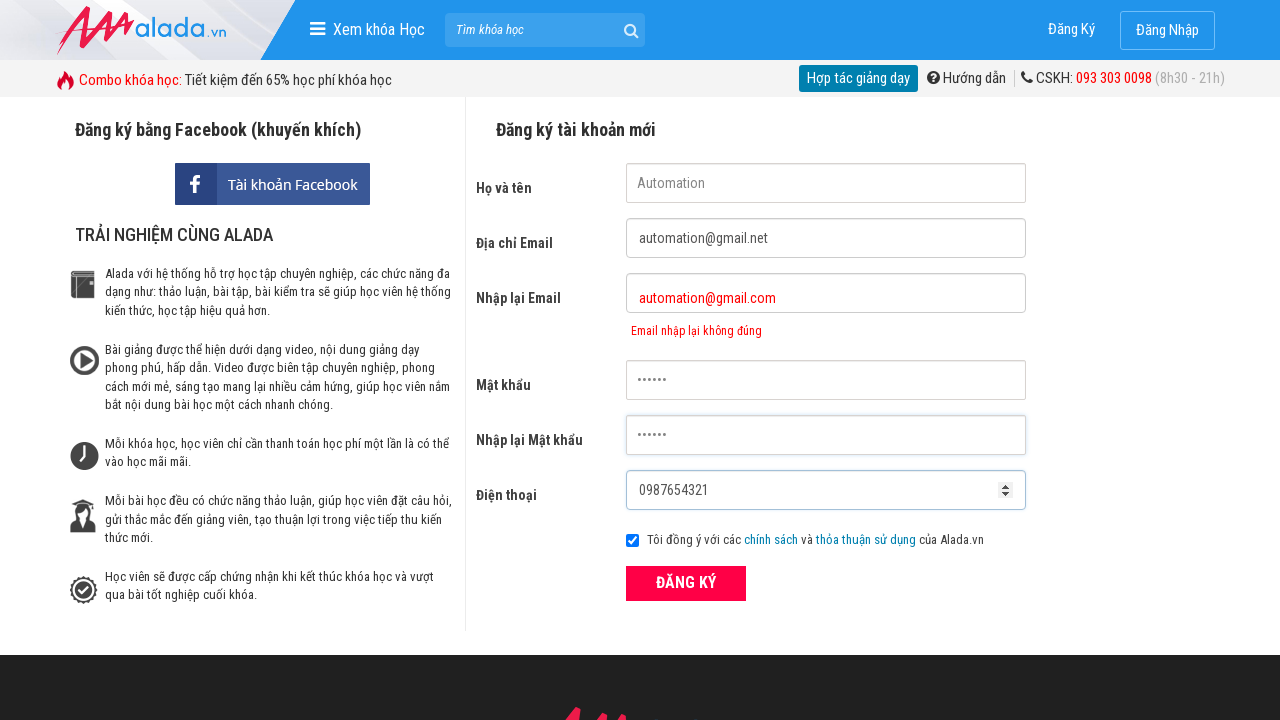

Clicked ĐĂNG KÝ (Register) button to submit form at (686, 583) on xpath=//div[@class='form frmRegister']//button[text()='ĐĂNG KÝ']
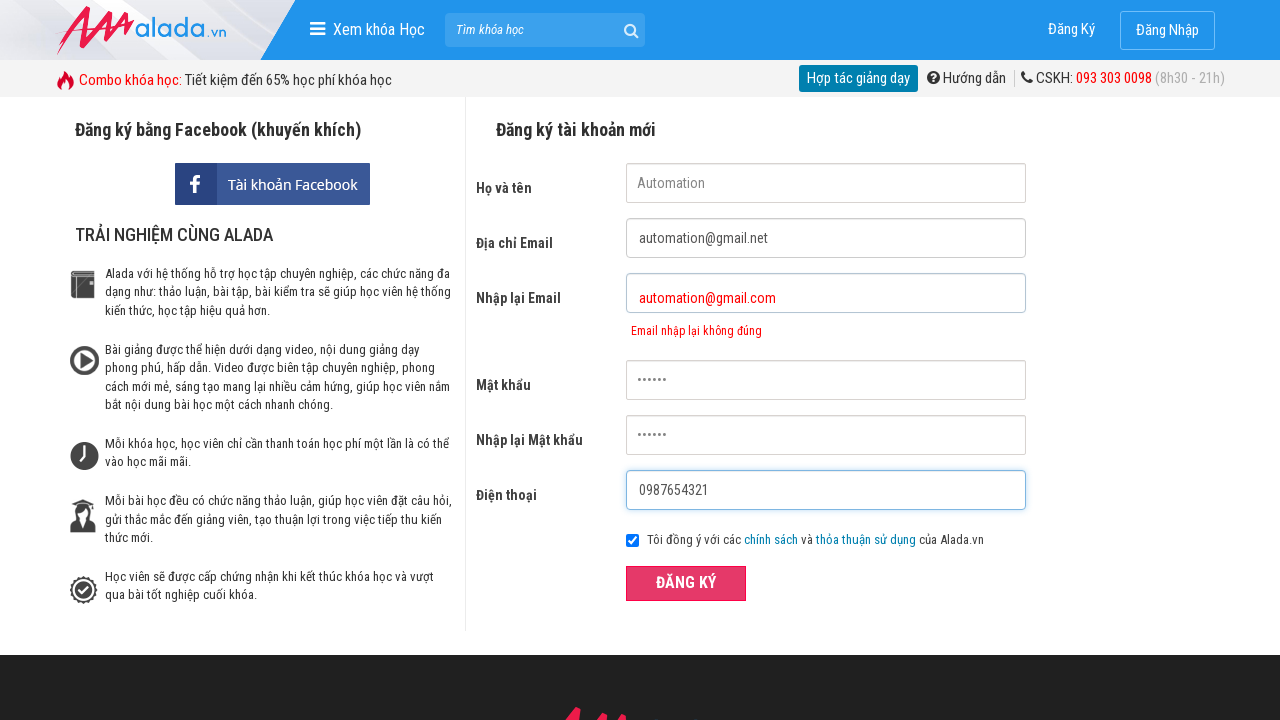

Confirmation email error message appeared, validating mismatched email addresses are rejected
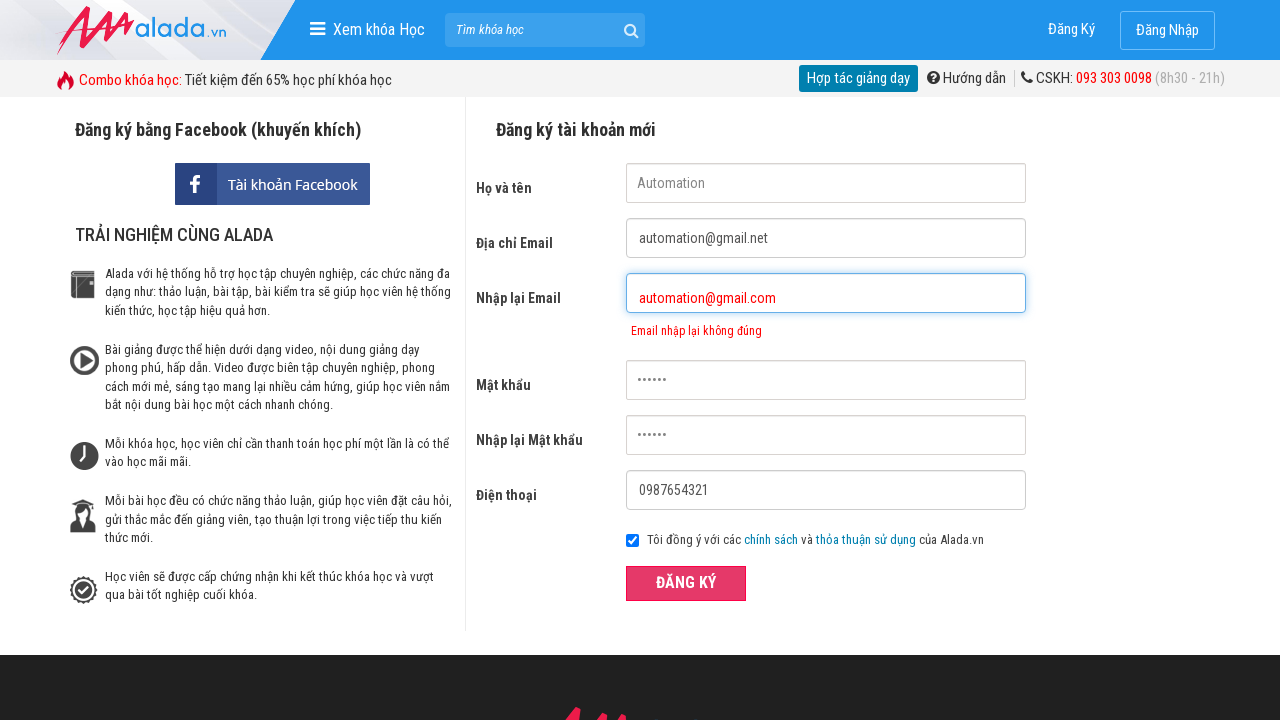

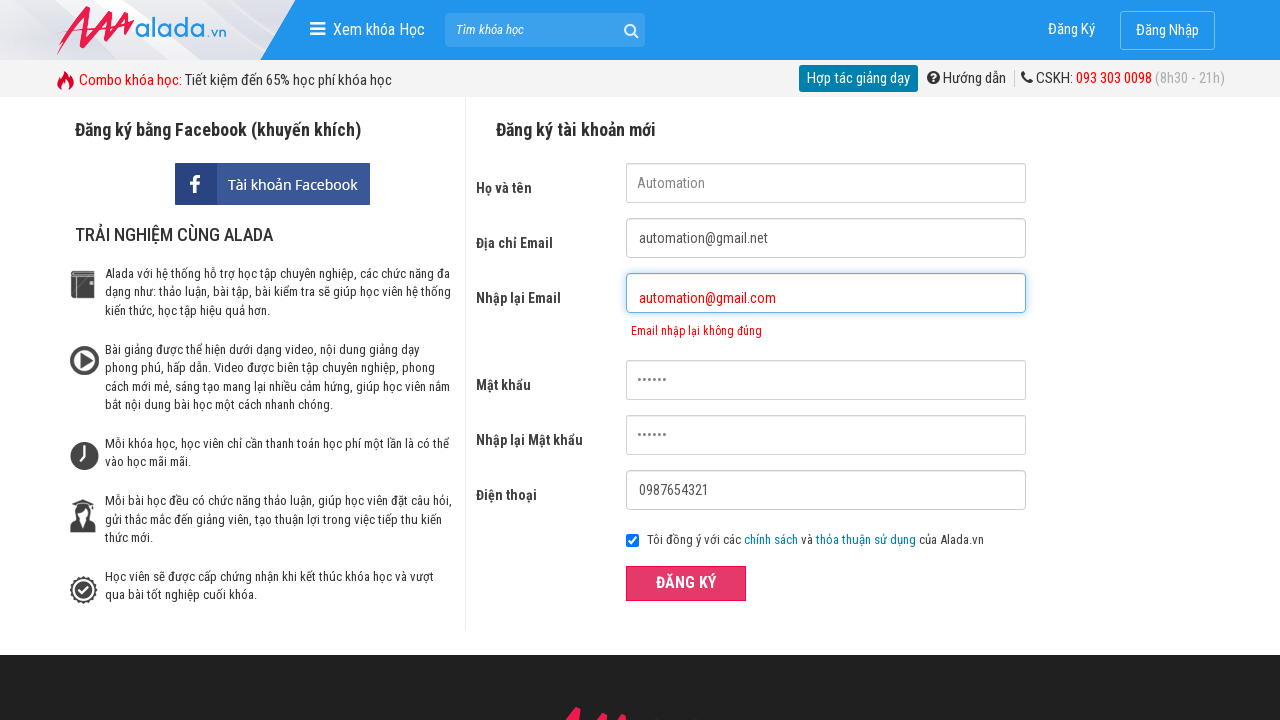